Verifies that the Mount Sinai logo is displayed on the homepage (duplicate test)

Starting URL: https://www.mountsinai.org/

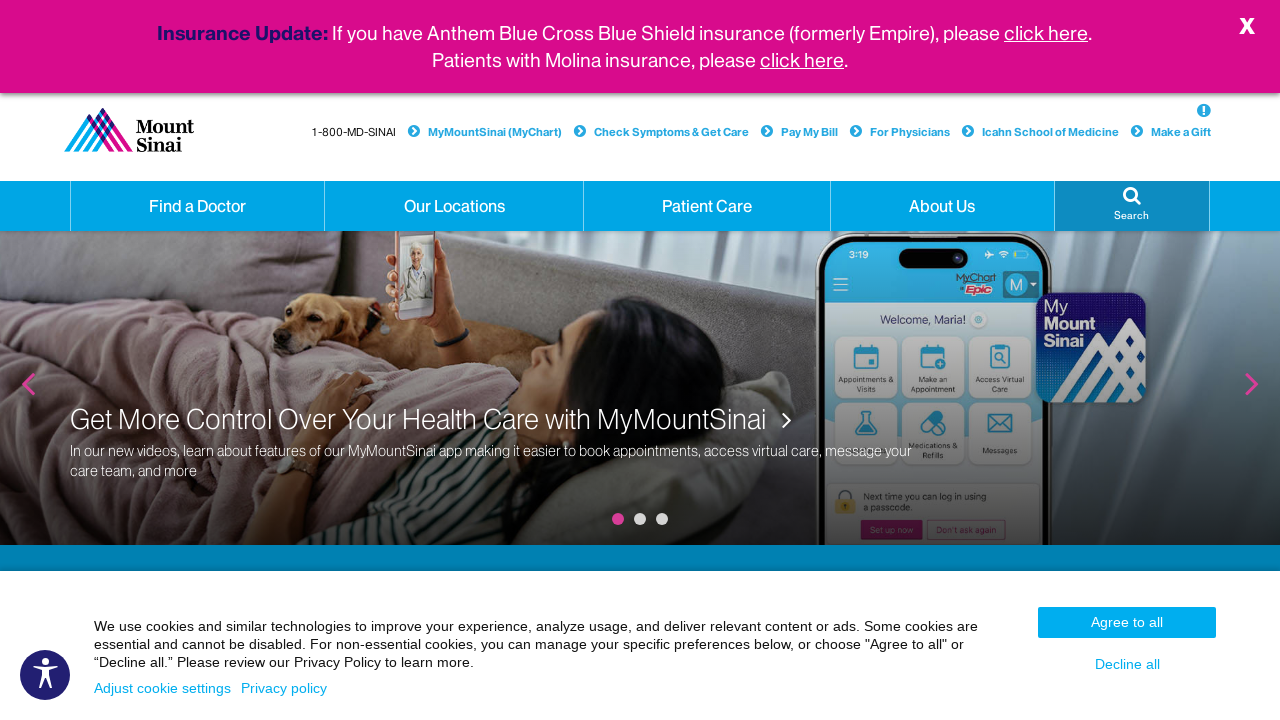

Located Mount Sinai logo element by alt text
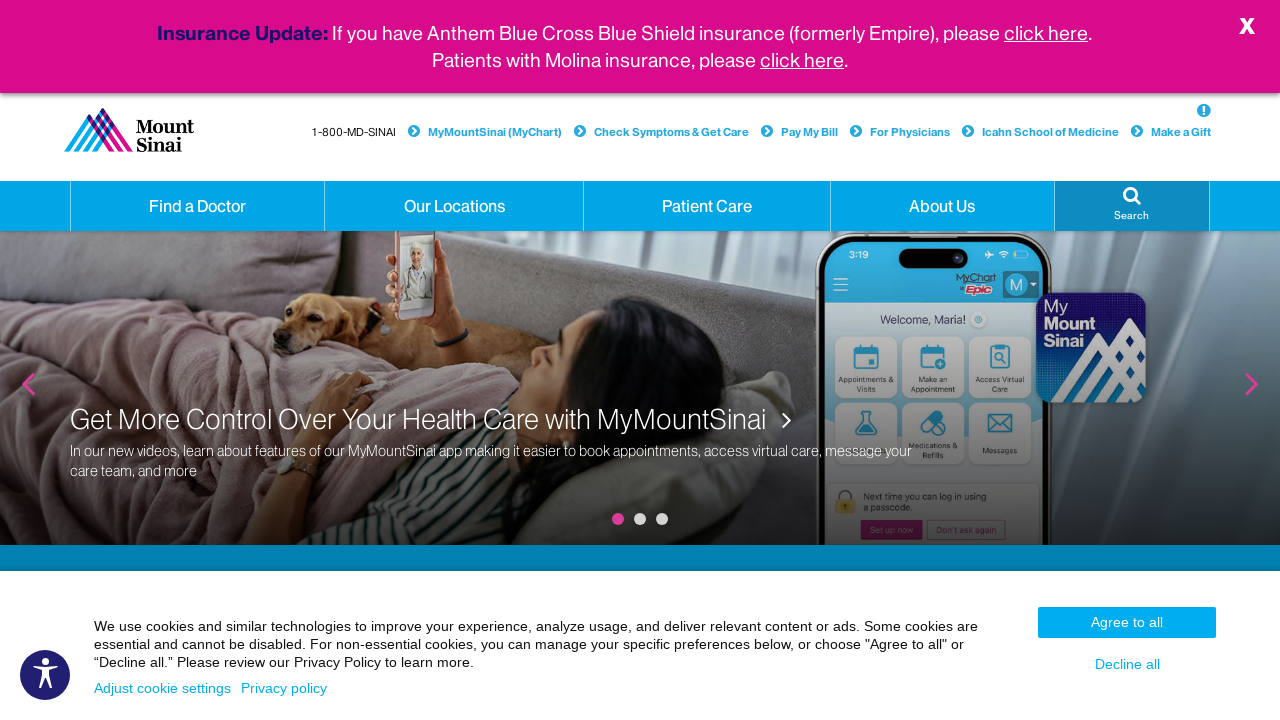

Mount Sinai logo became visible
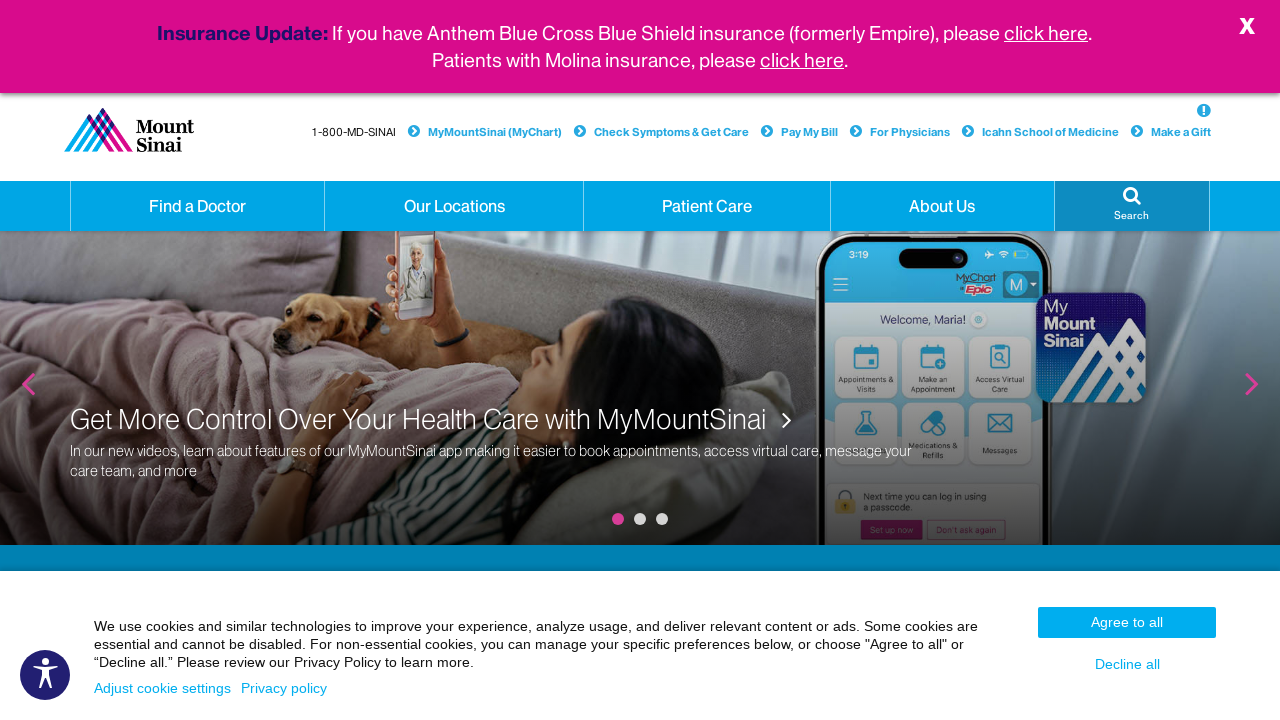

Verified Mount Sinai logo is displayed on homepage
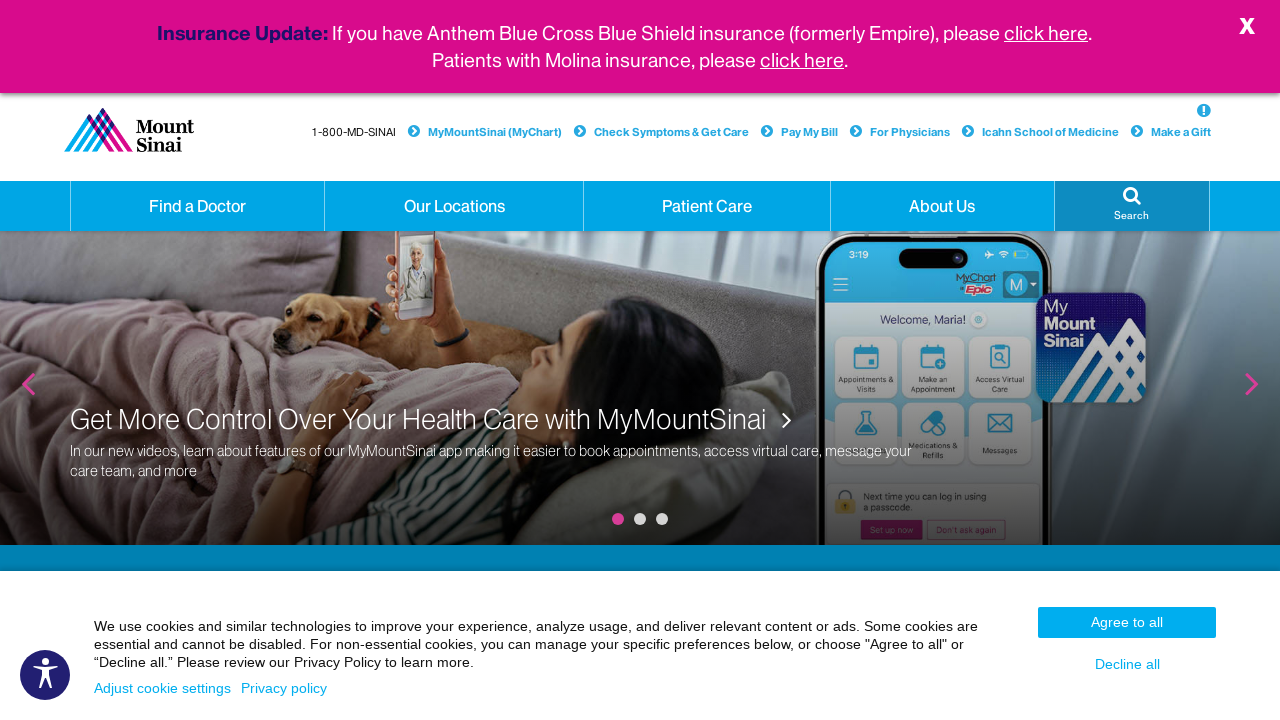

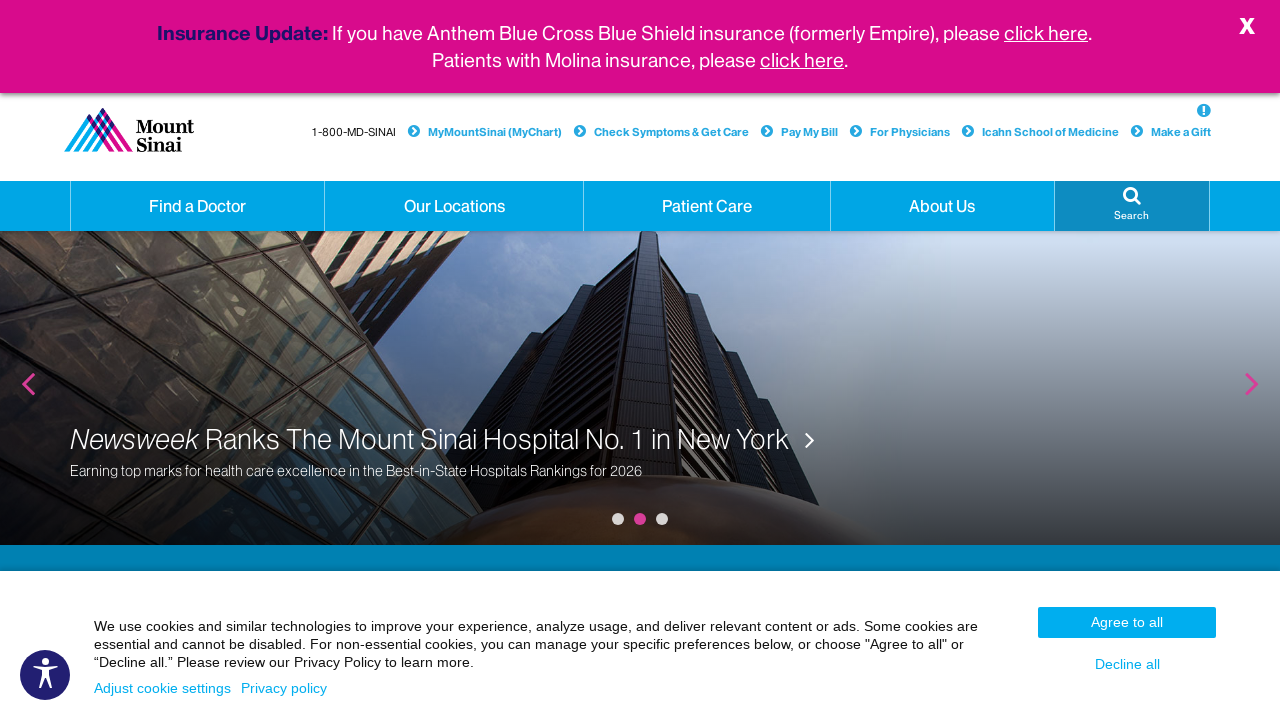